Navigates to the automation practice page and waits for the page to fully load for visual verification.

Starting URL: https://rahulshettyacademy.com/AutomationPractice/

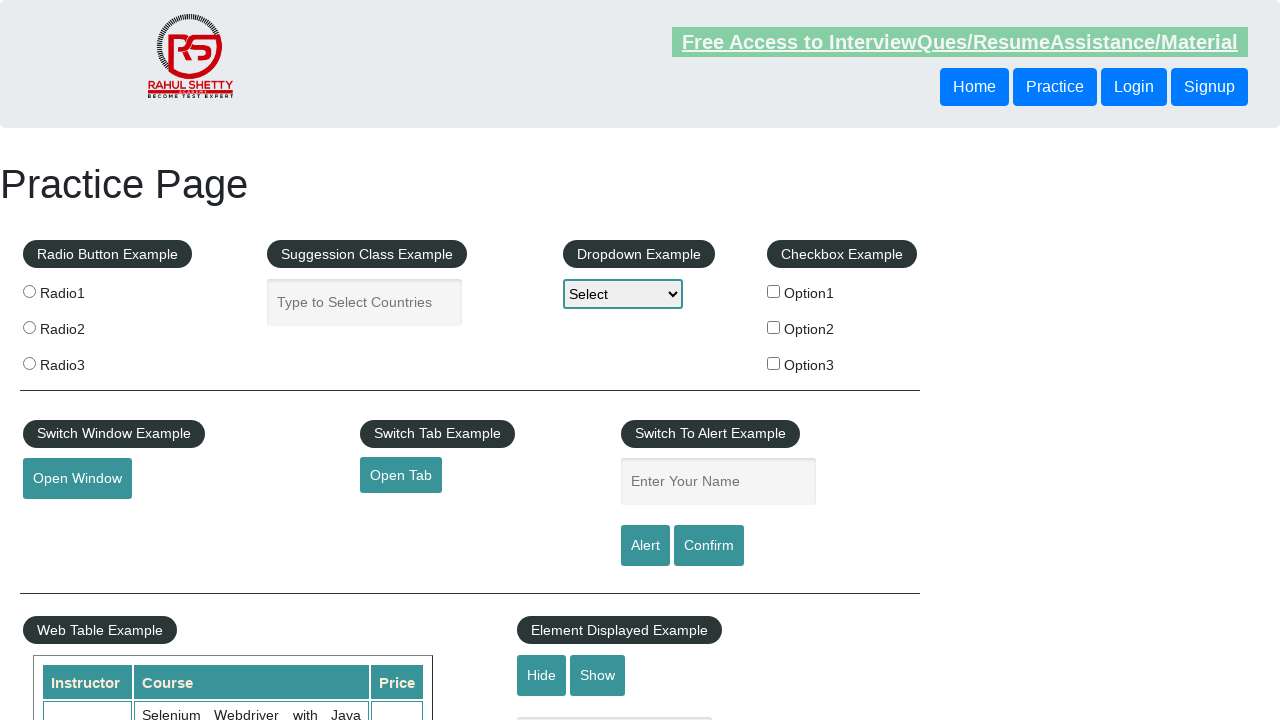

Navigated to automation practice page and waited for network to be idle
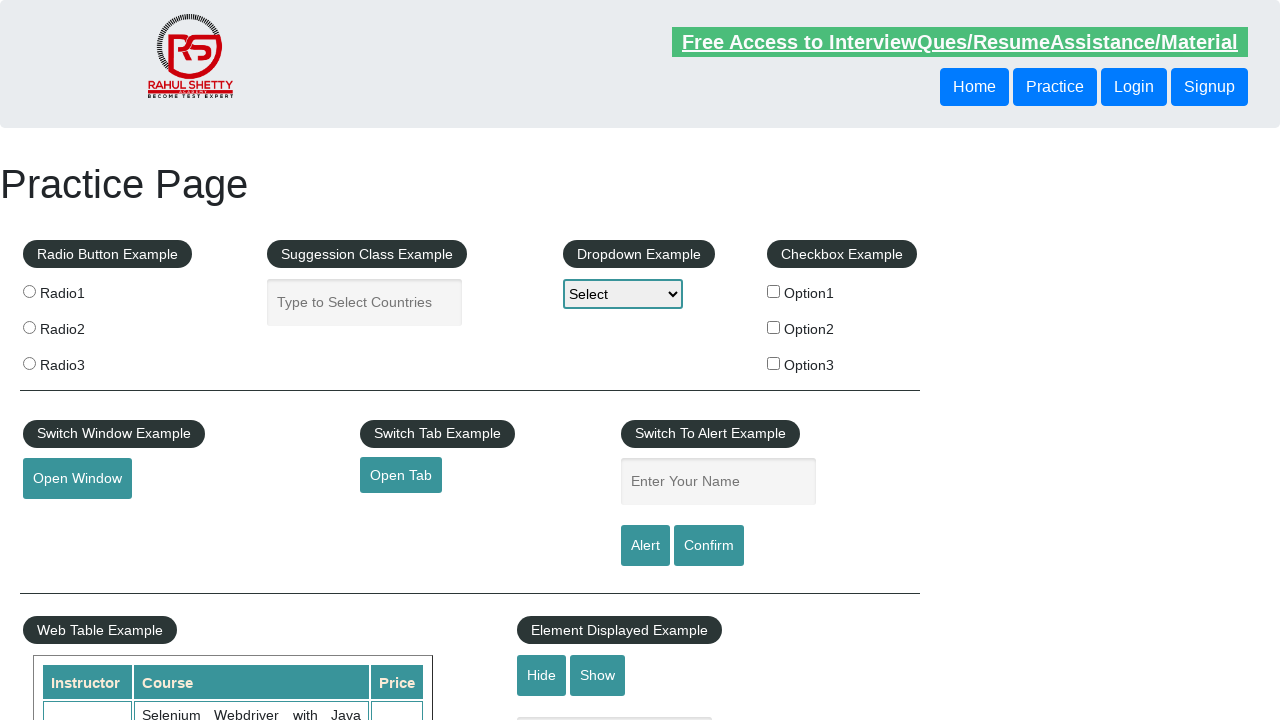

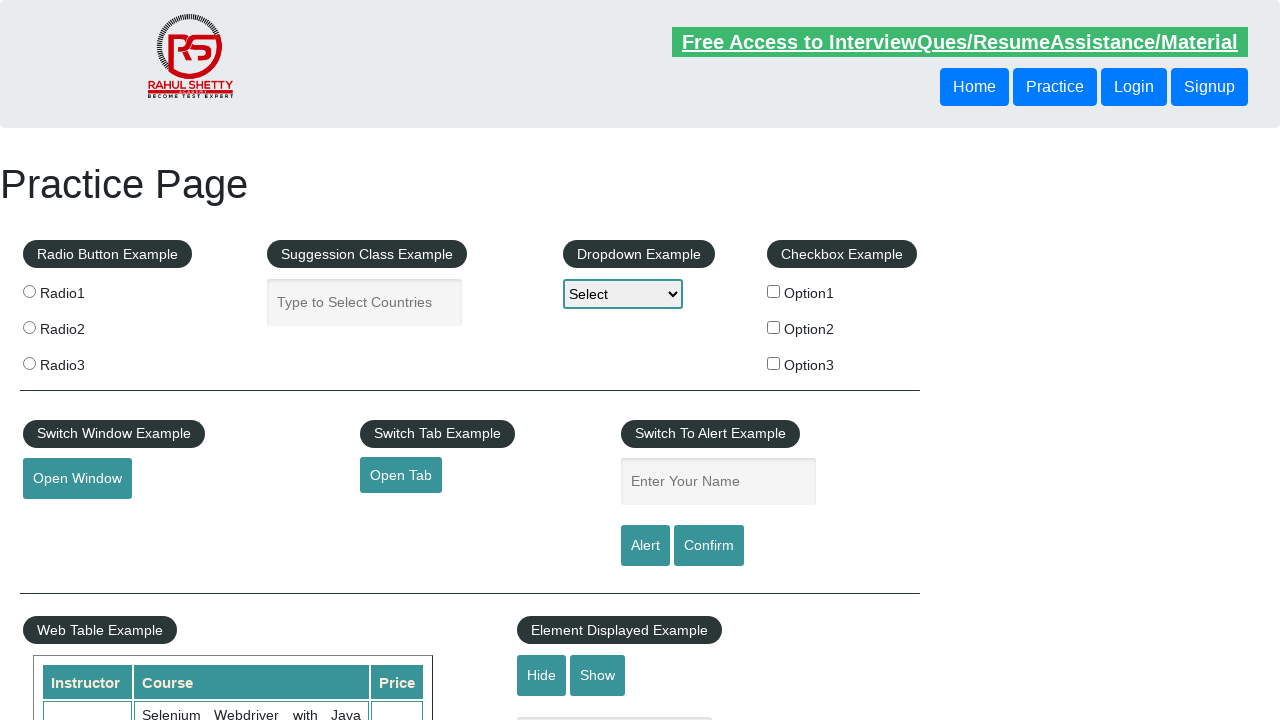